Tests that Shakespeare language does not appear in top real languages list

Starting URL: http://www.99-bottles-of-beer.net/

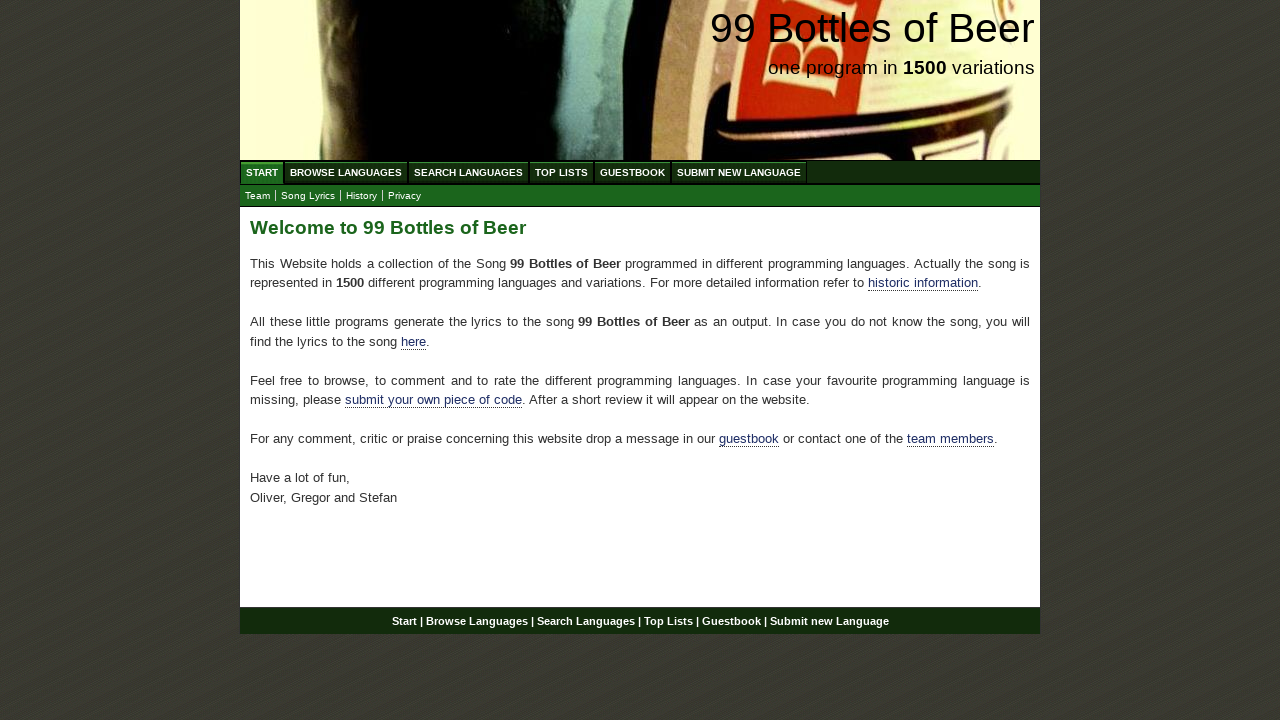

Clicked on Top Lists link at (562, 172) on xpath=//a[@href='/toplist.html']
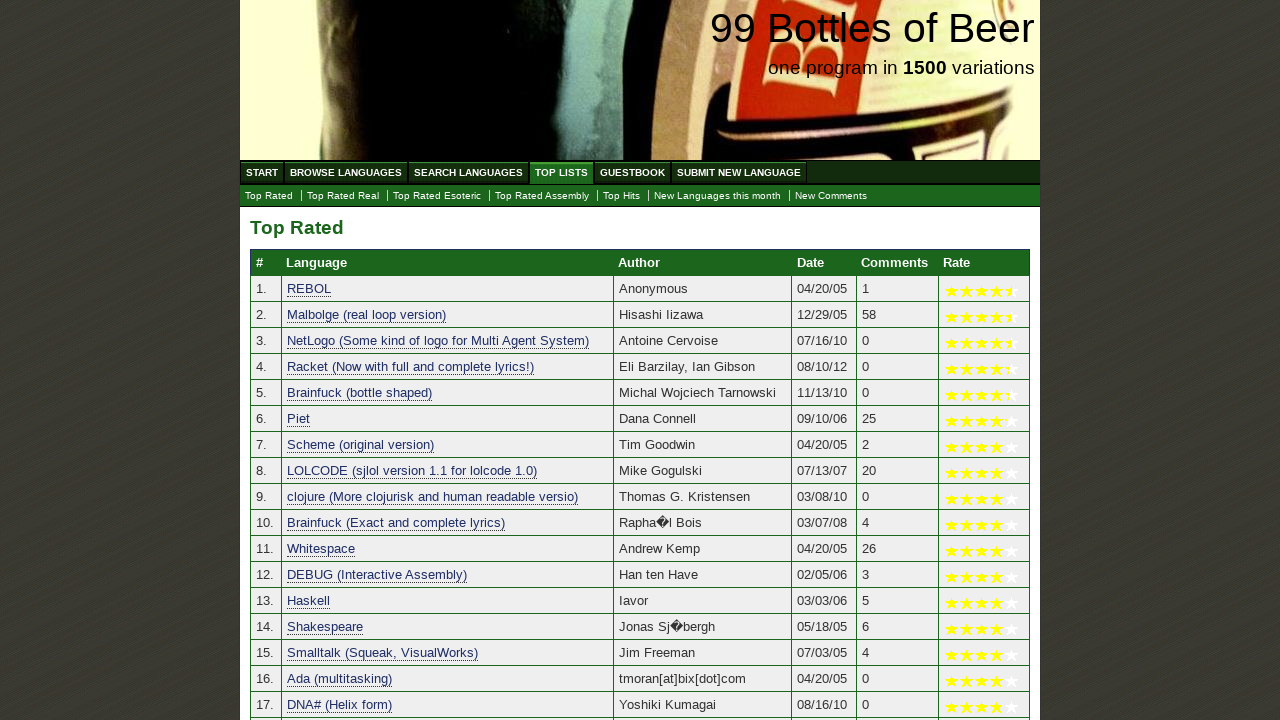

Clicked on Top Rated Real link at (343, 196) on xpath=//a[@href='./toplist_real.html']
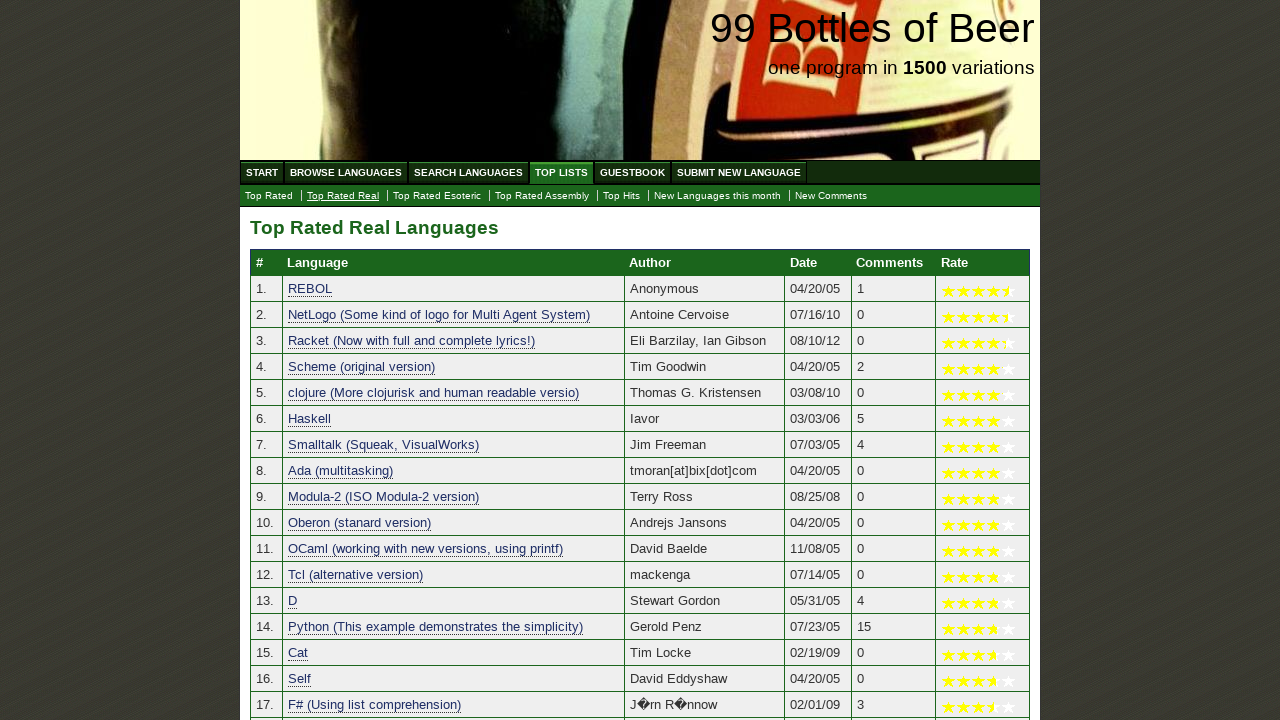

Top real languages table loaded
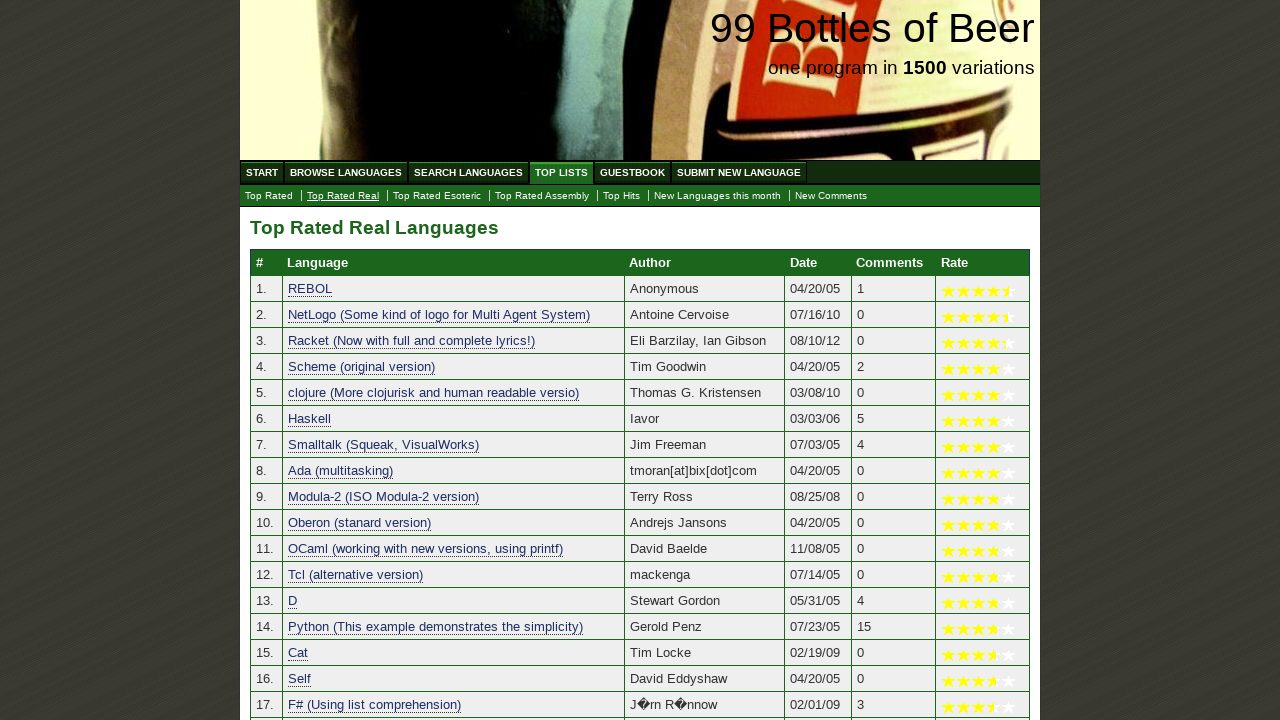

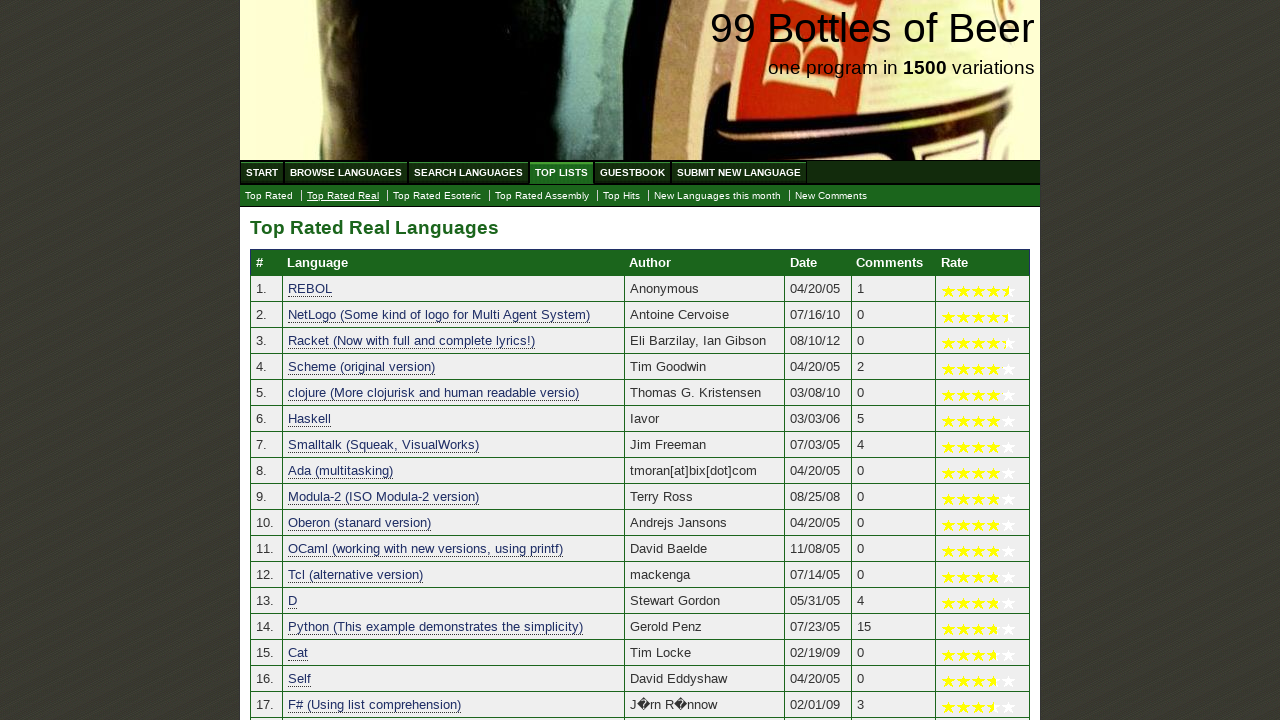